Navigates to a Spanish La Liga statistics page and clicks on the "Top Players" tab to view player statistics.

Starting URL: http://adamchoi.co.uk/leagues/spain-la-liga

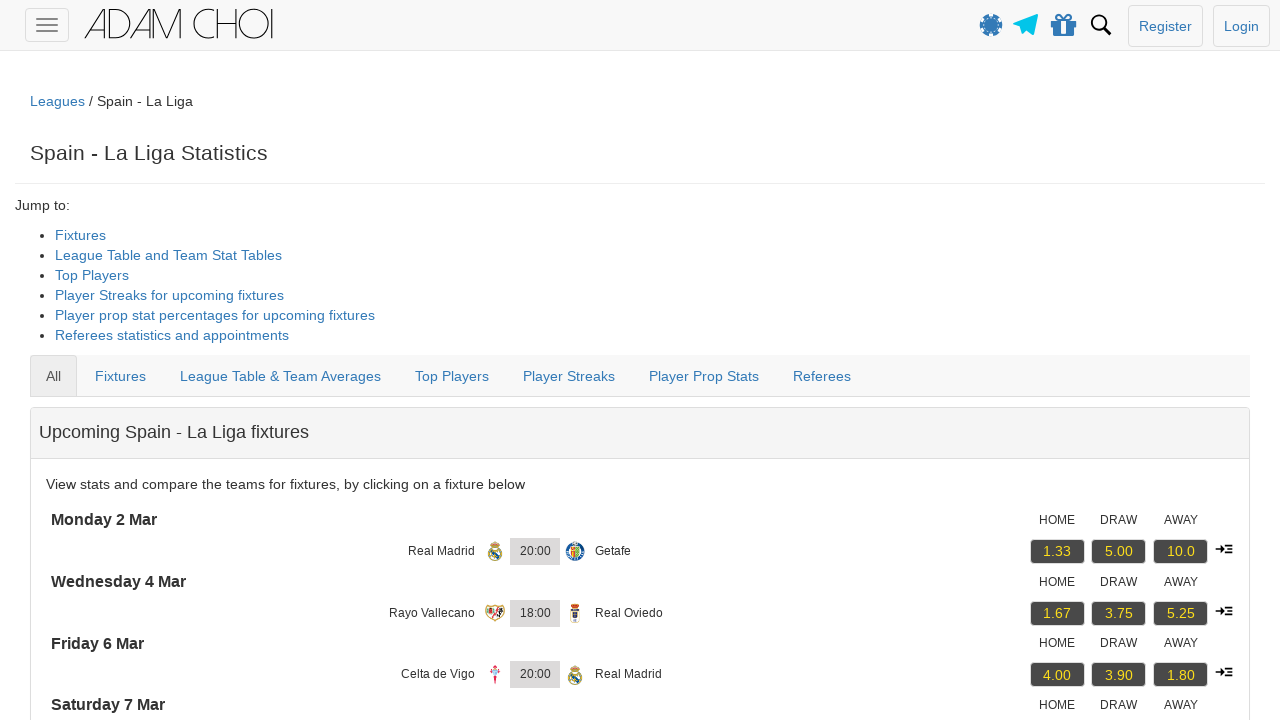

Waited for Spanish La Liga statistics page to load
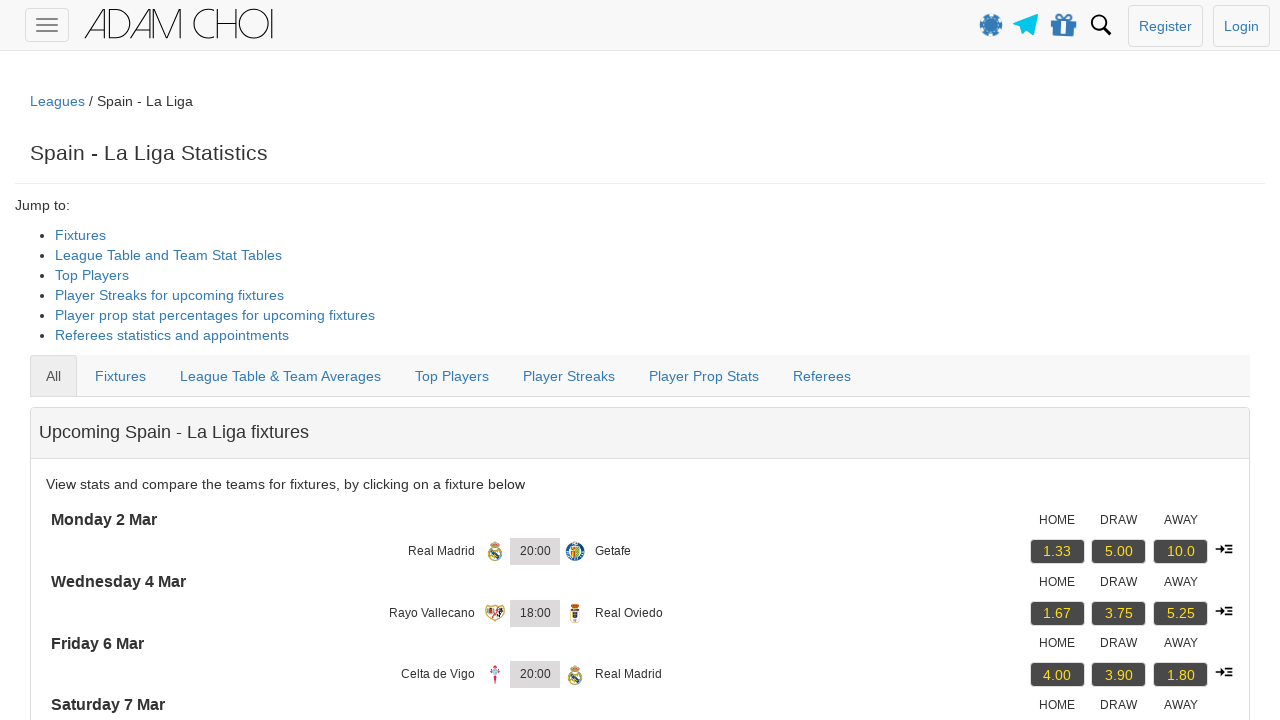

Clicked on the Top Players tab at (452, 376) on a[data-ng-click="vm.setTabType('Top Players')"]
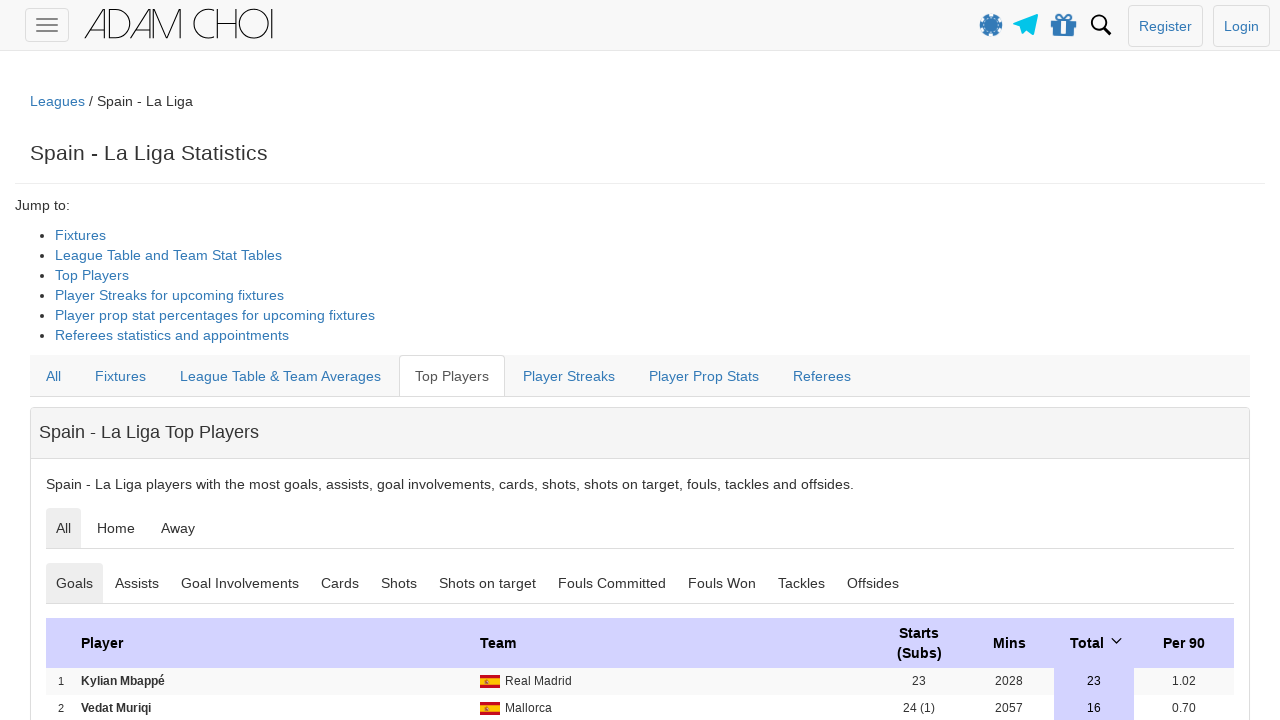

Waited for Top Players tab content to load
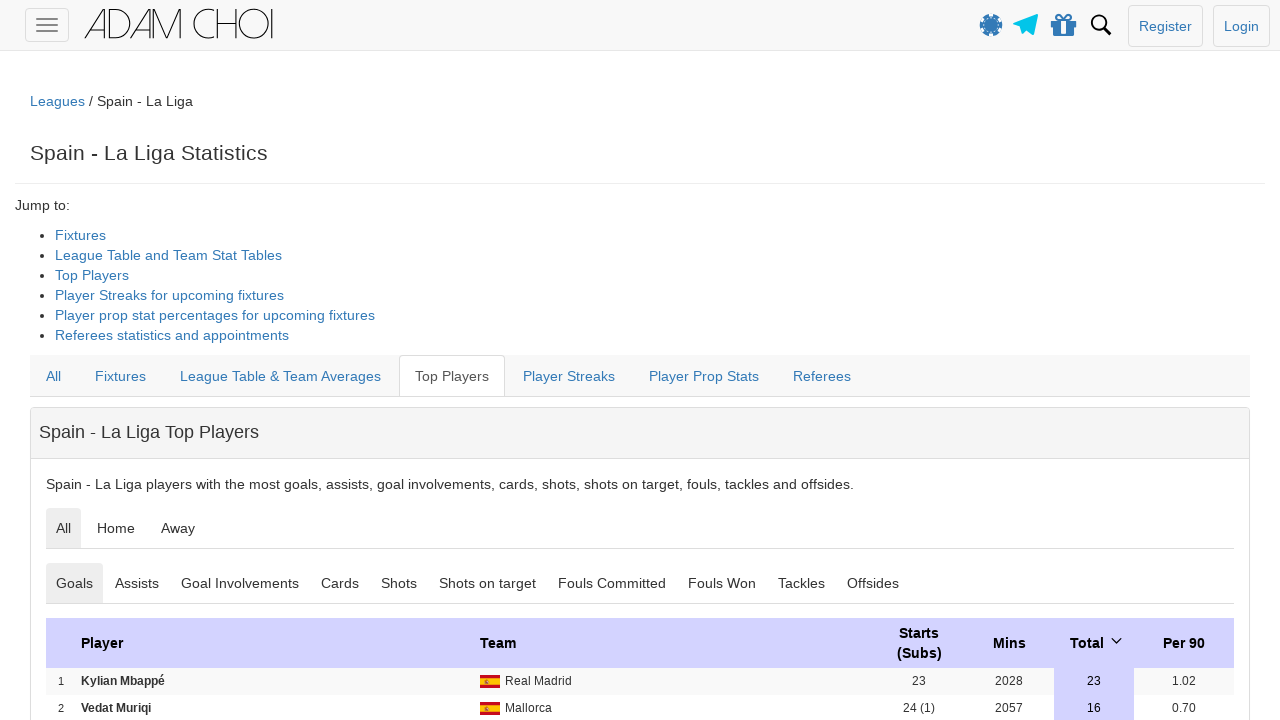

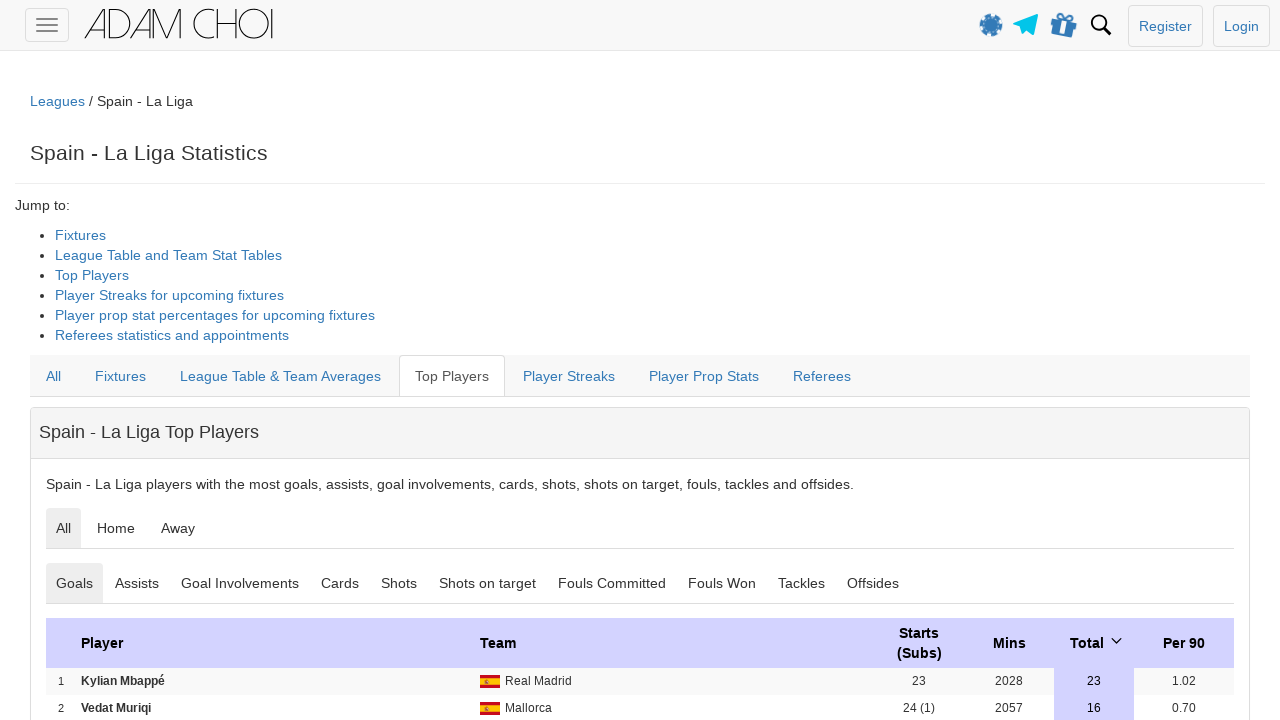